Tests drag and drop slider functionality by setting a slider value and verifying the output display

Starting URL: https://www.lambdatest.com/selenium-playground

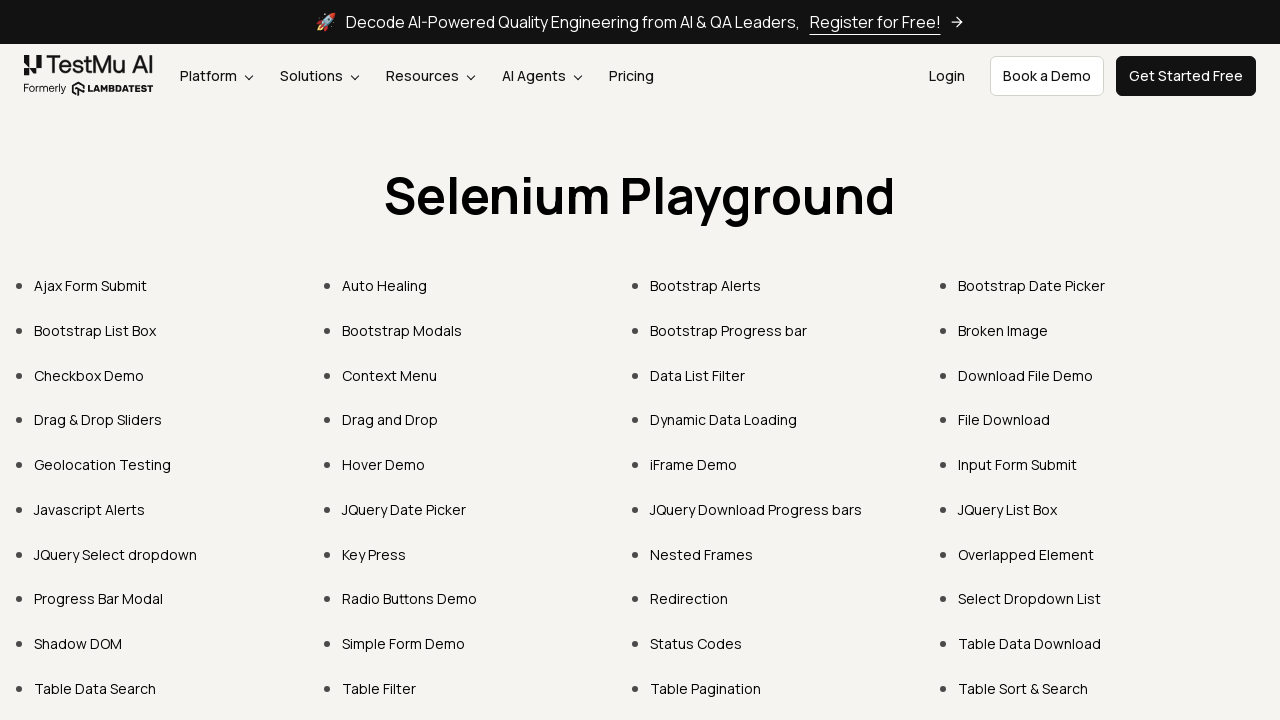

Clicked on 'Drag & Drop Sliders' link at (98, 420) on a:has-text("Drag & Drop Sliders")
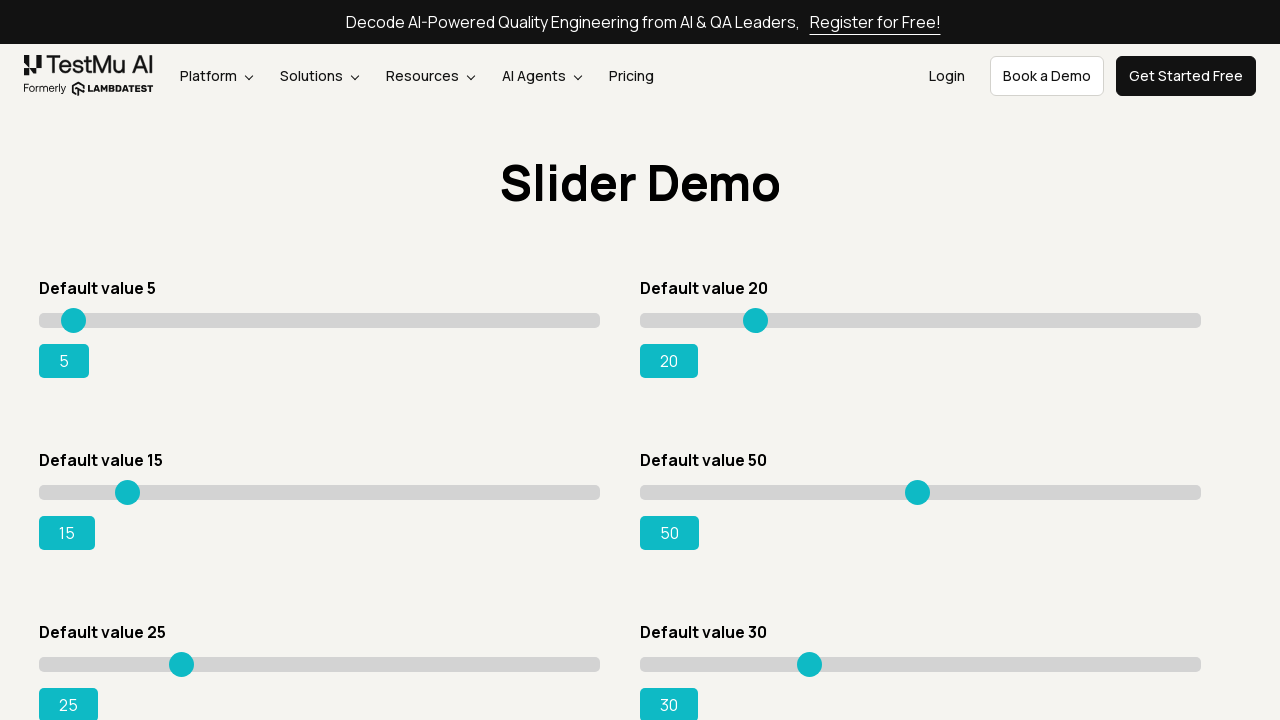

Slider element became visible
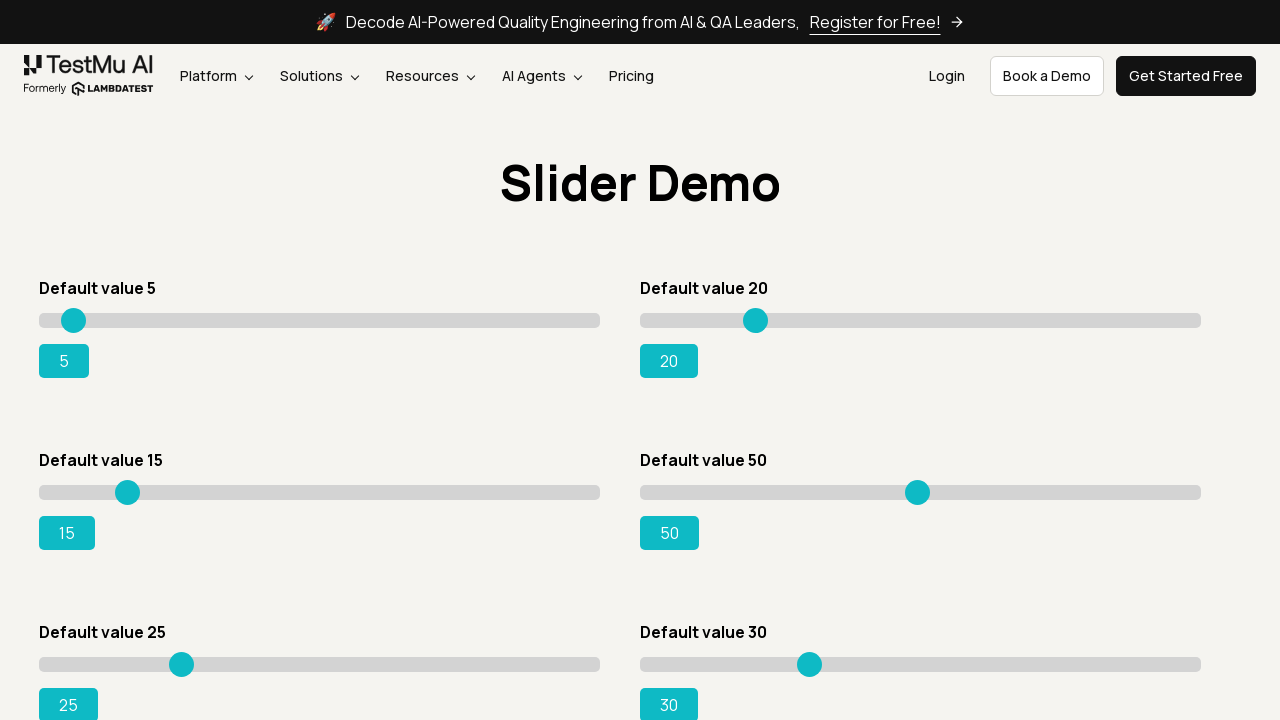

Located slider input element
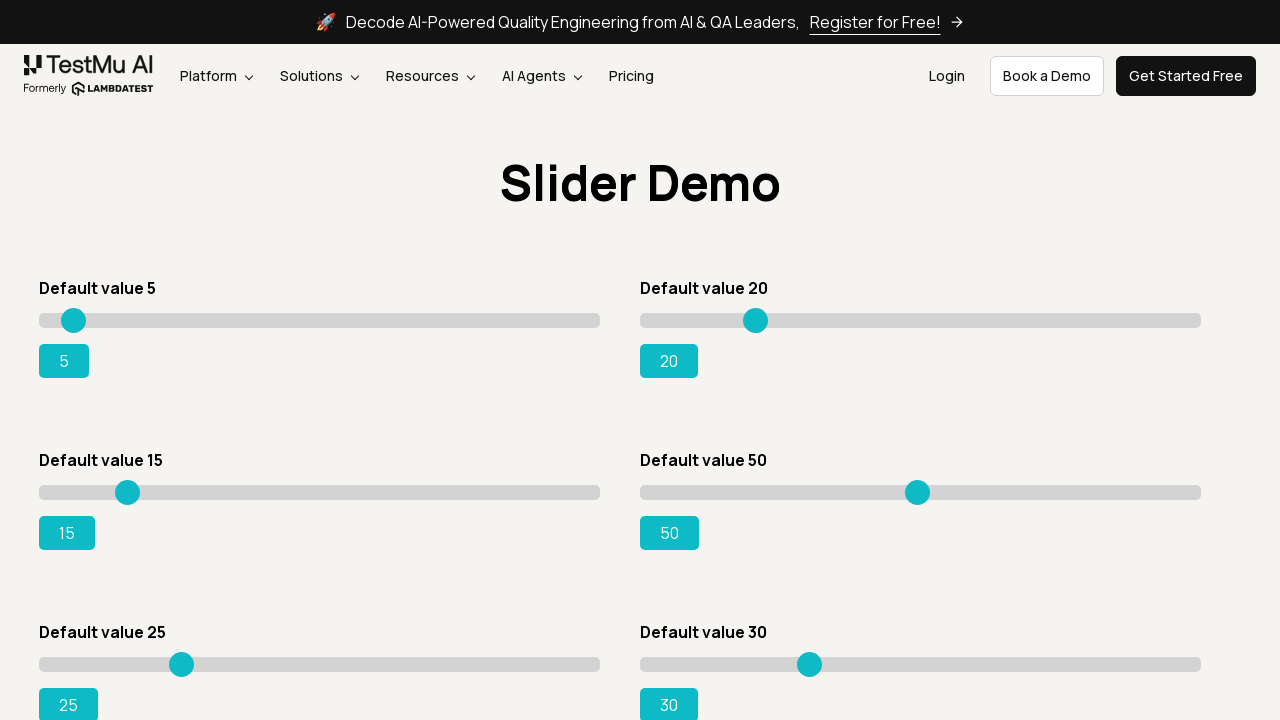

Set slider value to 95 using JavaScript
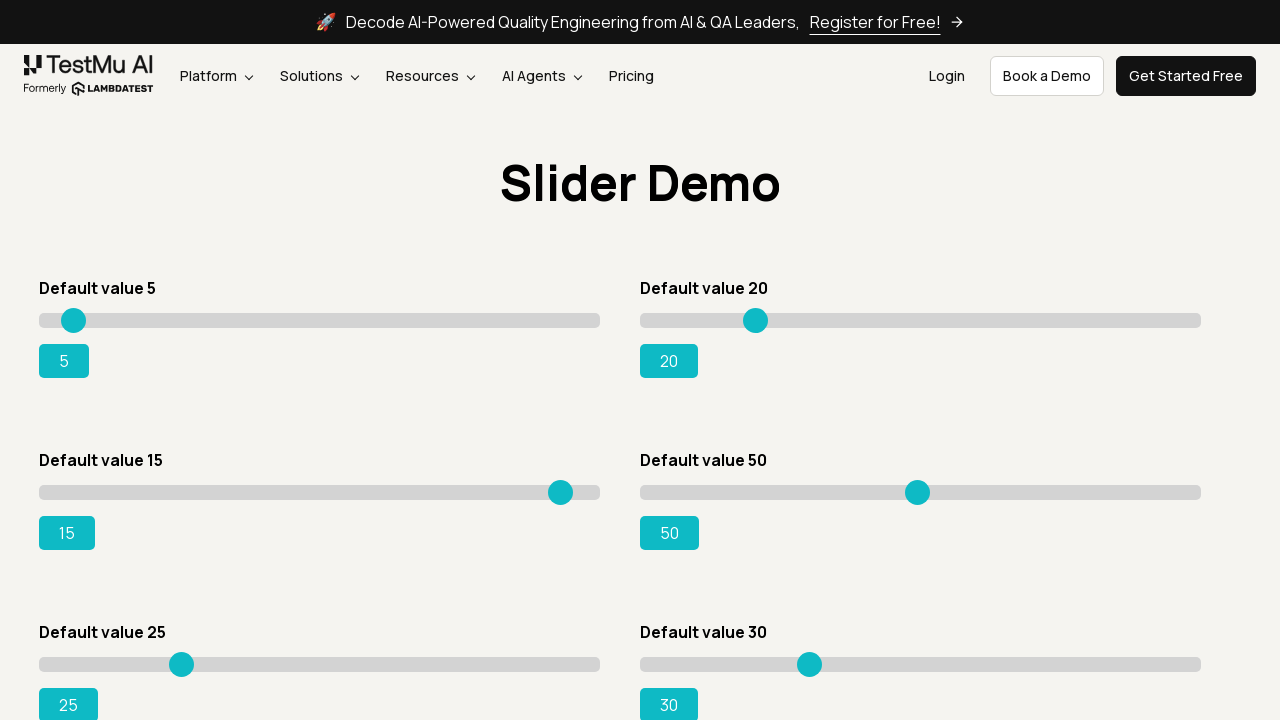

Dispatched change event on slider
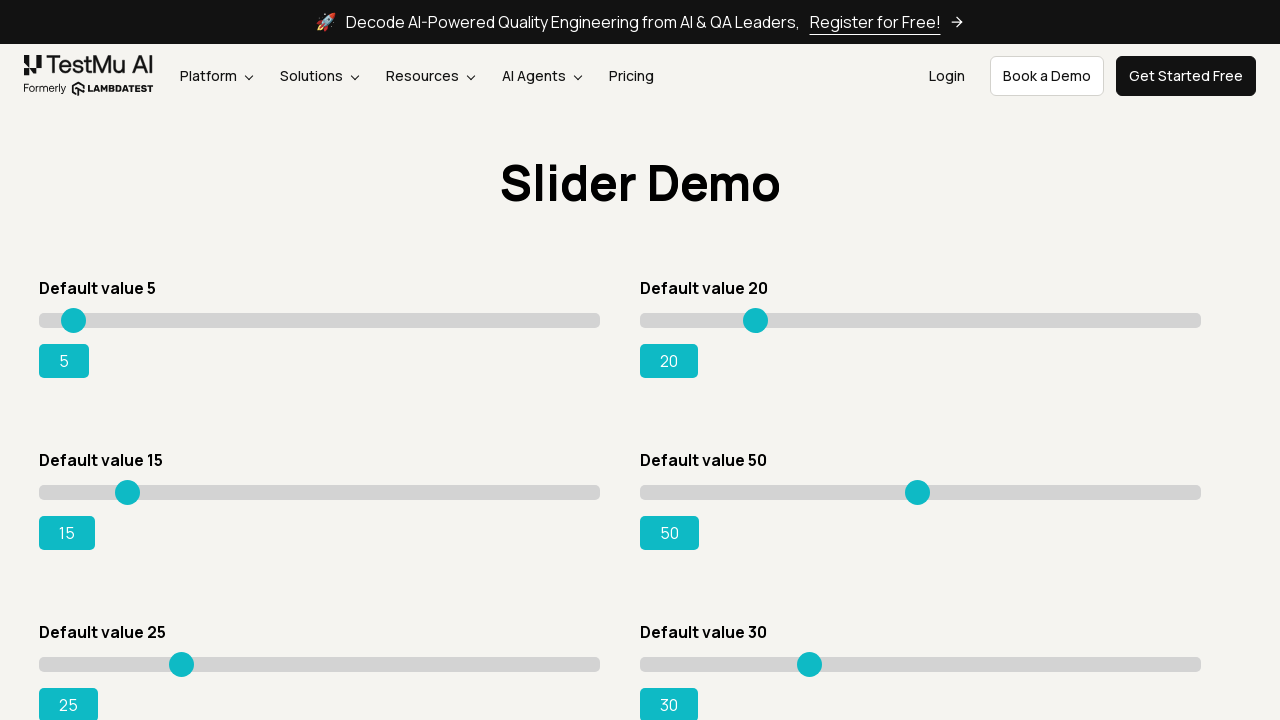

Located slider output display element
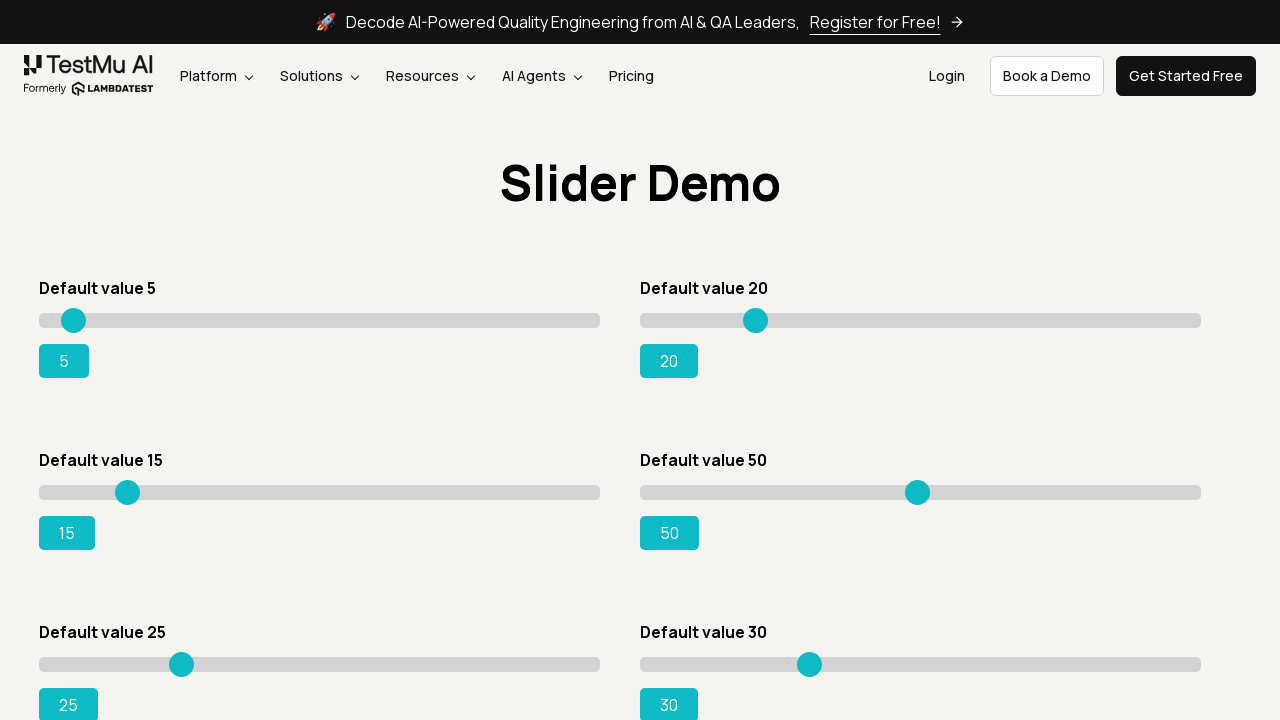

Slider output display became visible
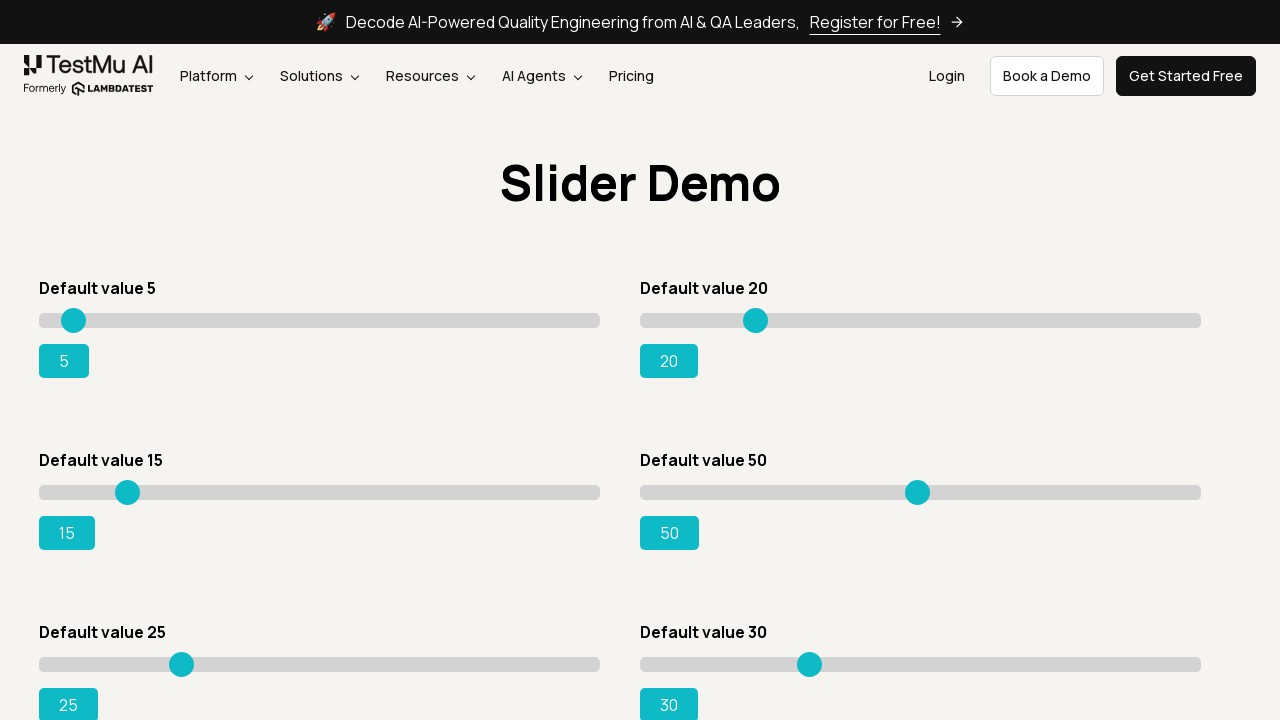

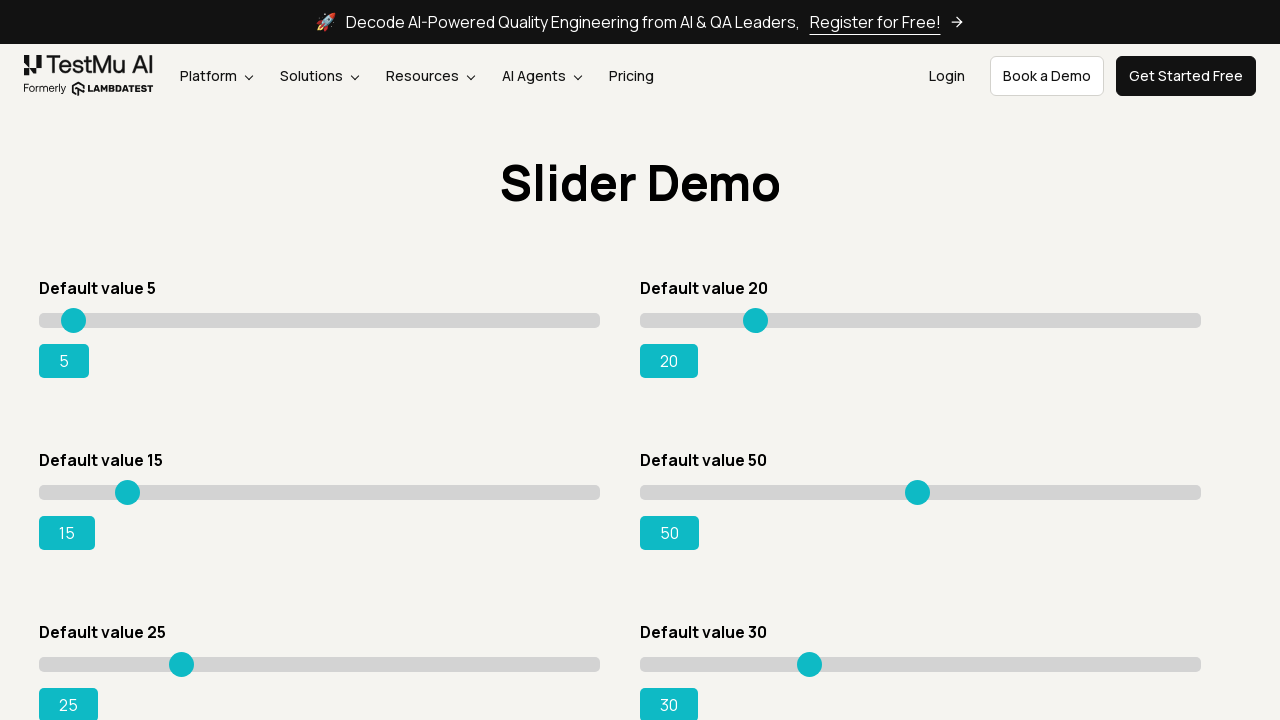